Navigates to the World Time Server page for Aruba (AW) and verifies the page loads correctly. The original test performed visual snapshot comparison which cannot be directly replicated.

Starting URL: https://www.worldtimeserver.com/current_time_in_AW.aspx

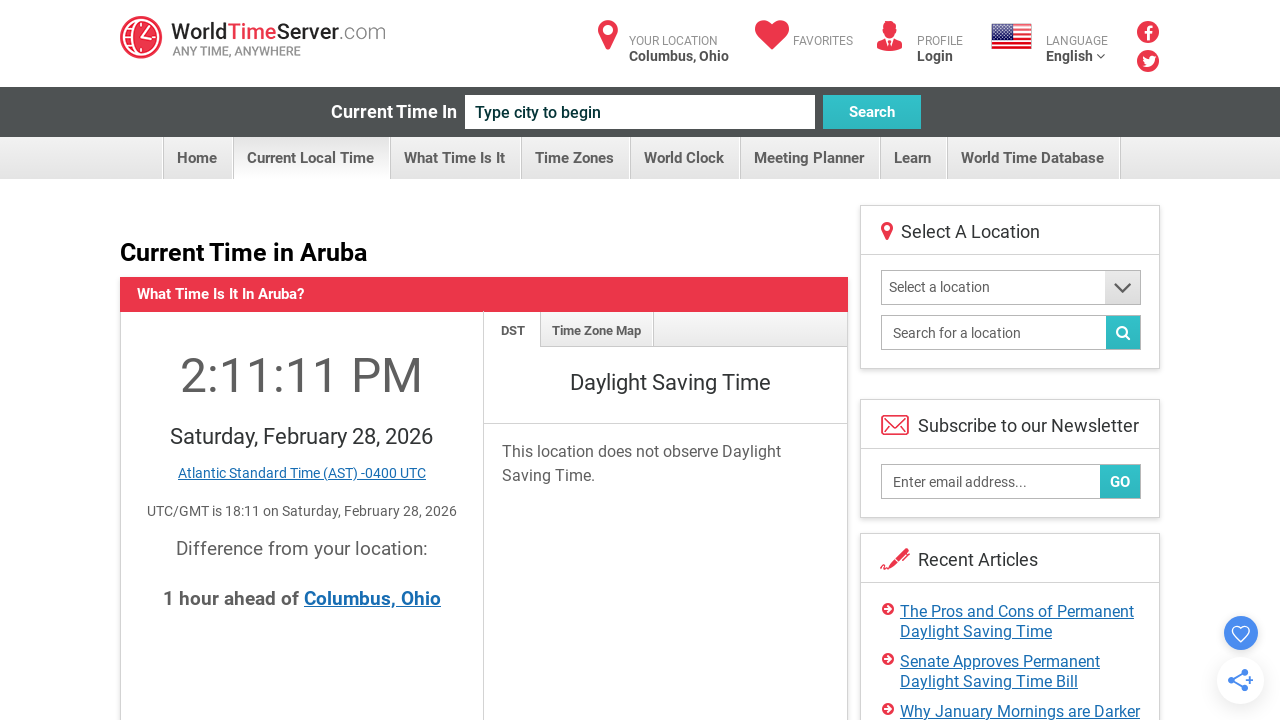

Page DOM content loaded
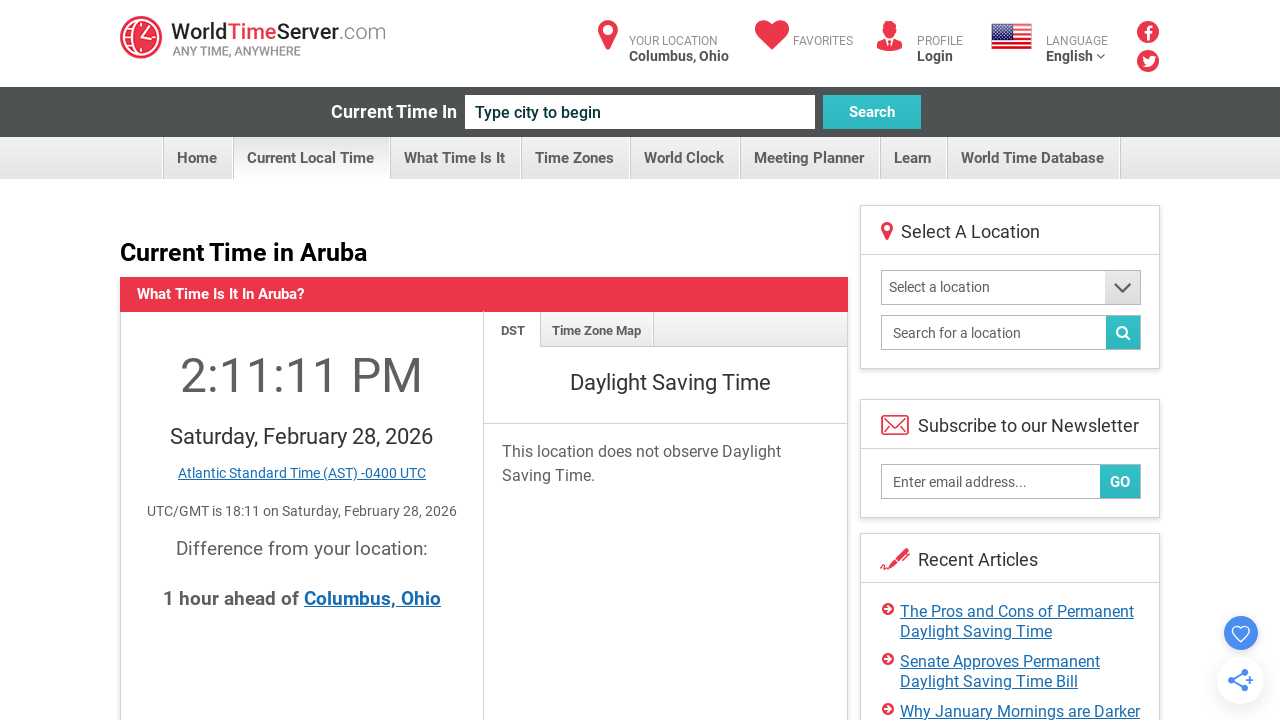

Body element found, World Time Server page for Aruba loaded successfully
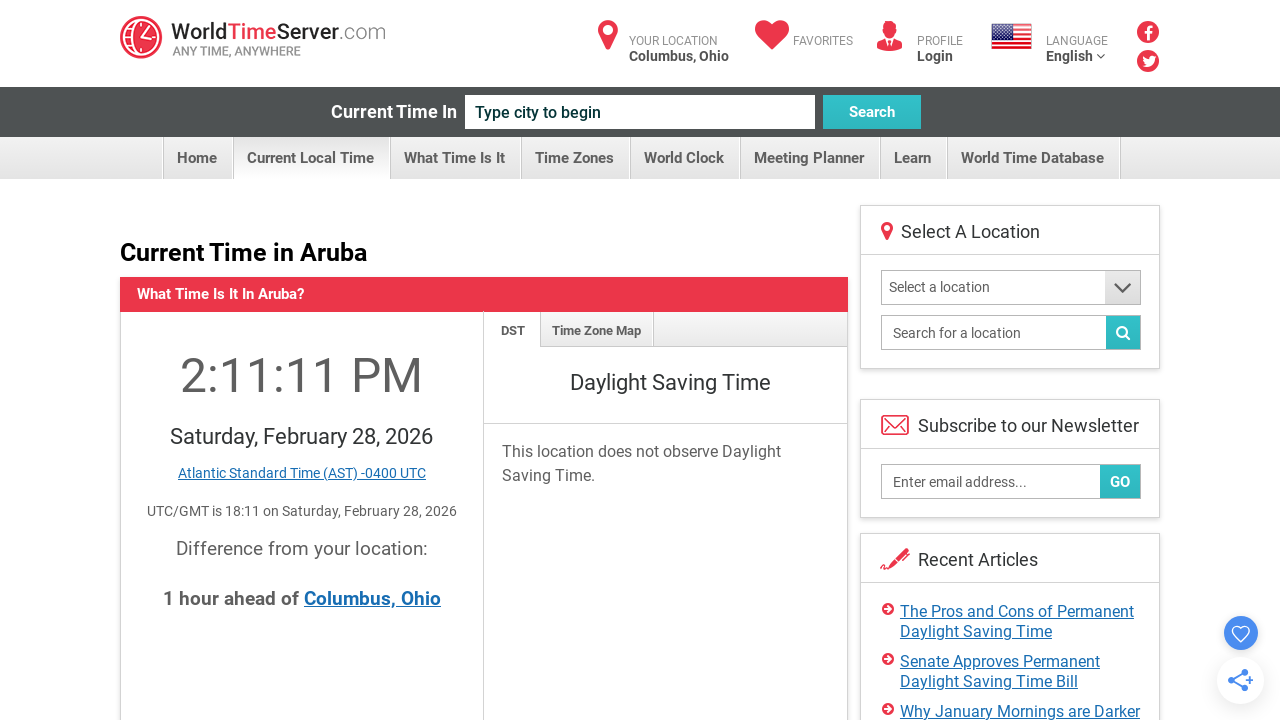

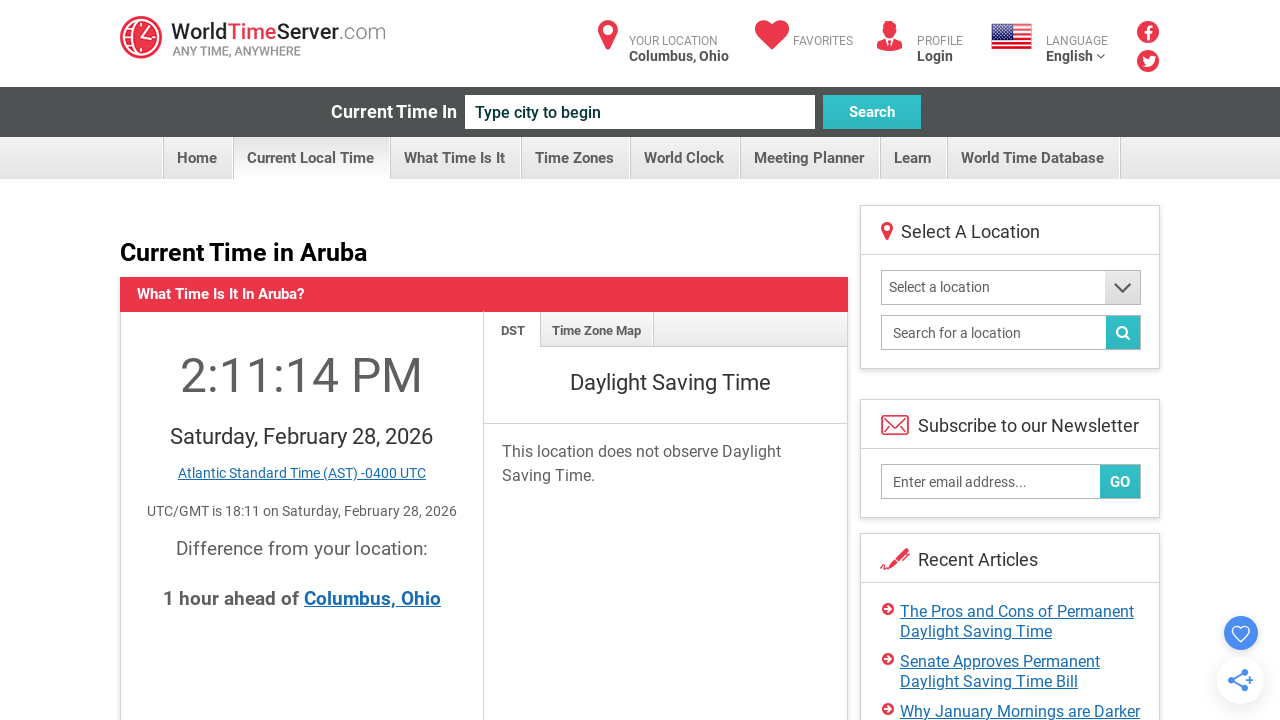